Navigates to NSE India's all reports page, selects all reports using a radio button, and clicks the multi-download link

Starting URL: https://www.nseindia.com/all-reports

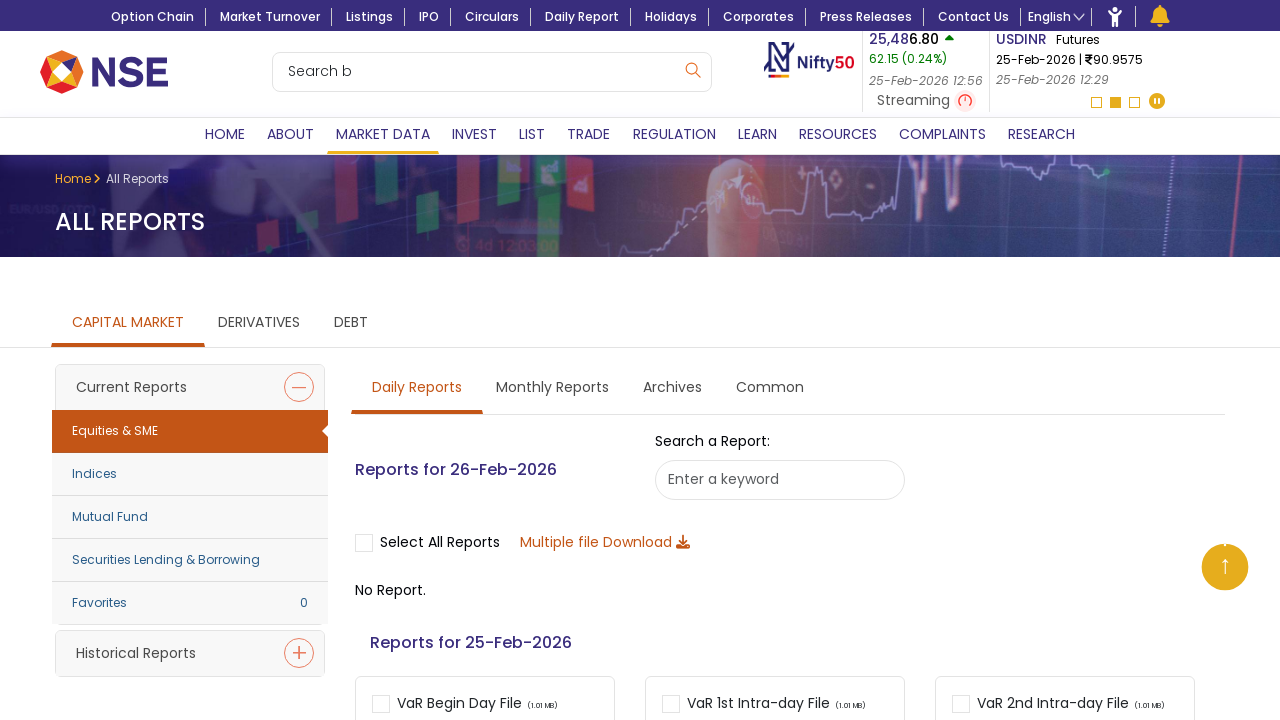

Scrolled down 300 pixels to make elements visible
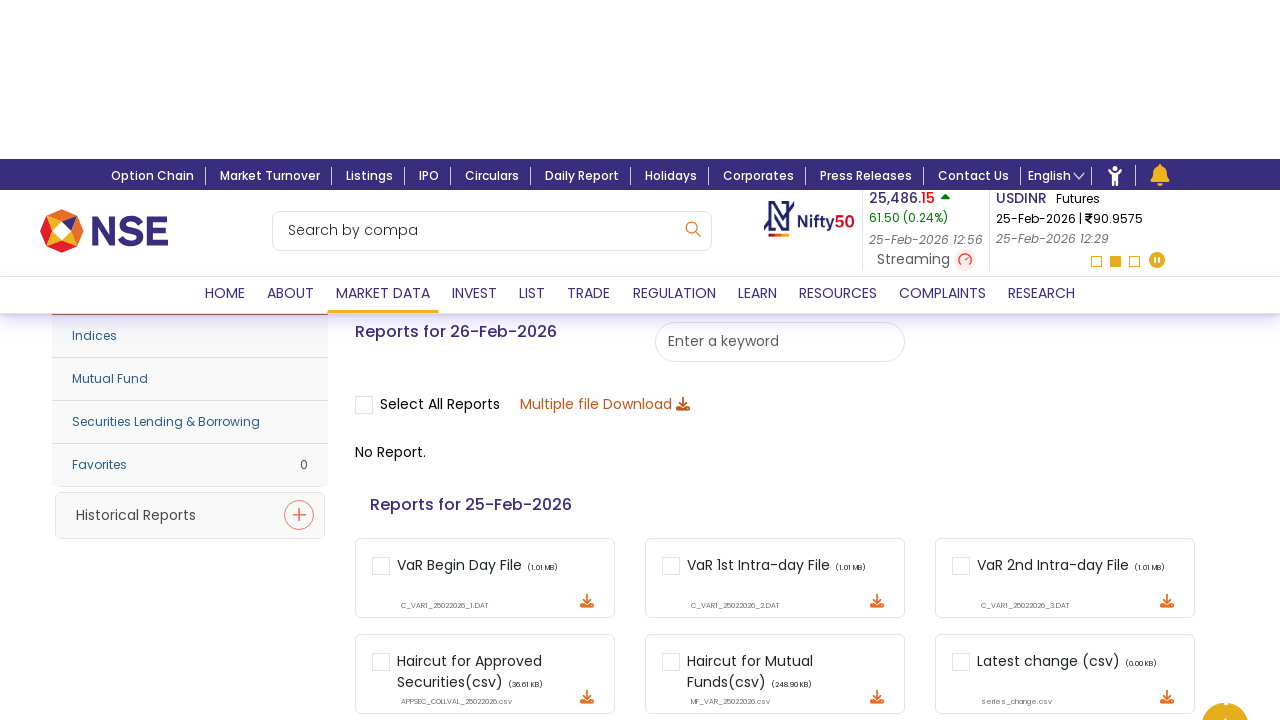

Waited for 'Select All Reports' radio button to appear
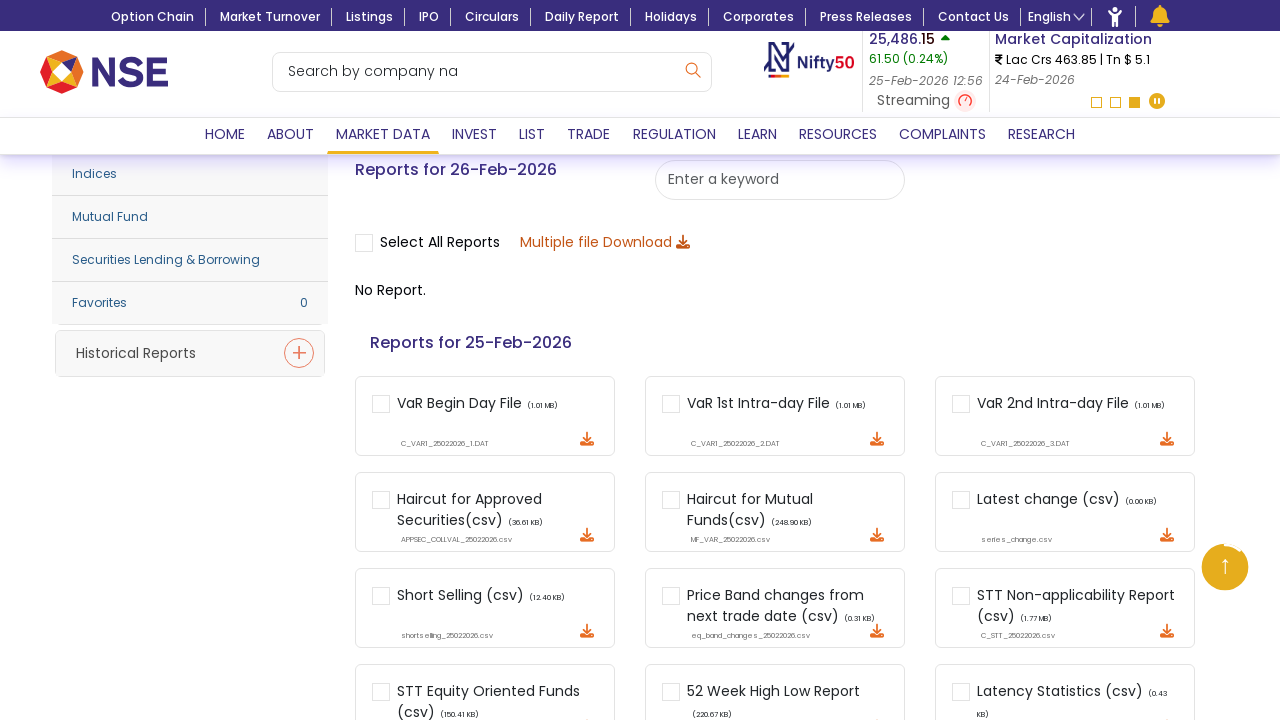

Clicked 'Select All Reports' radio button at (428, 248) on text=Select All Reports
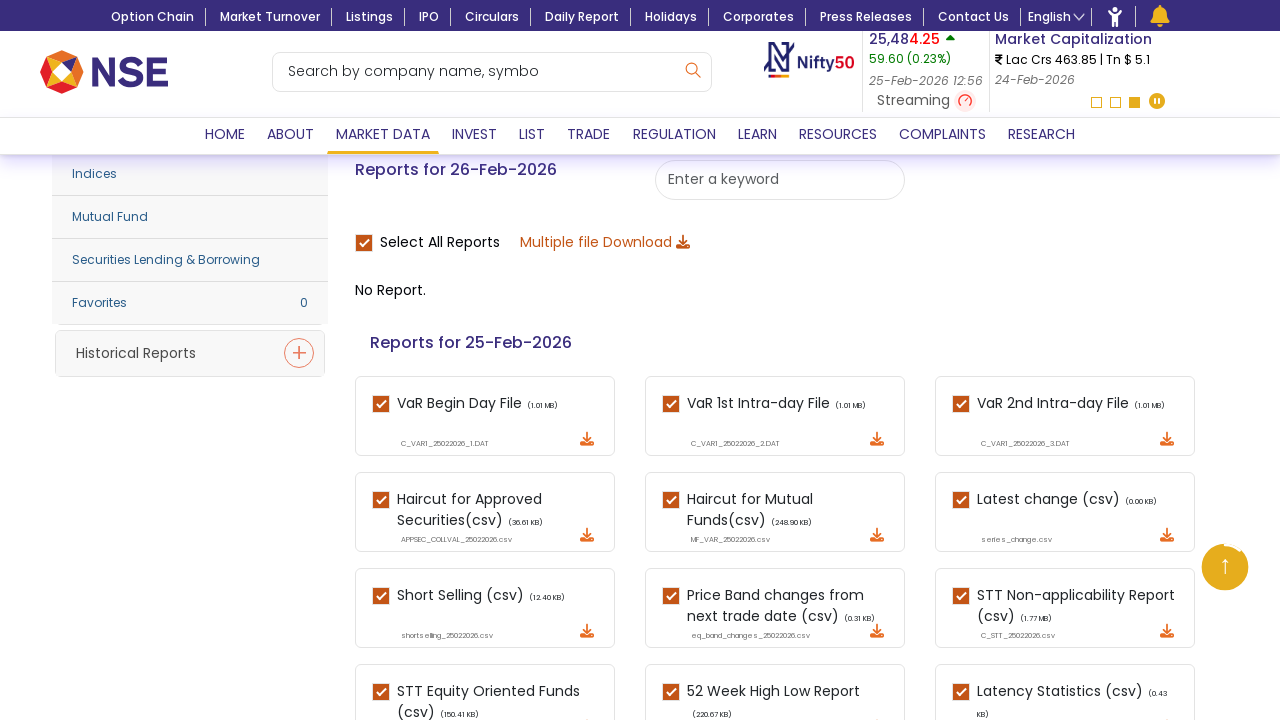

Waited for multi-download link to appear
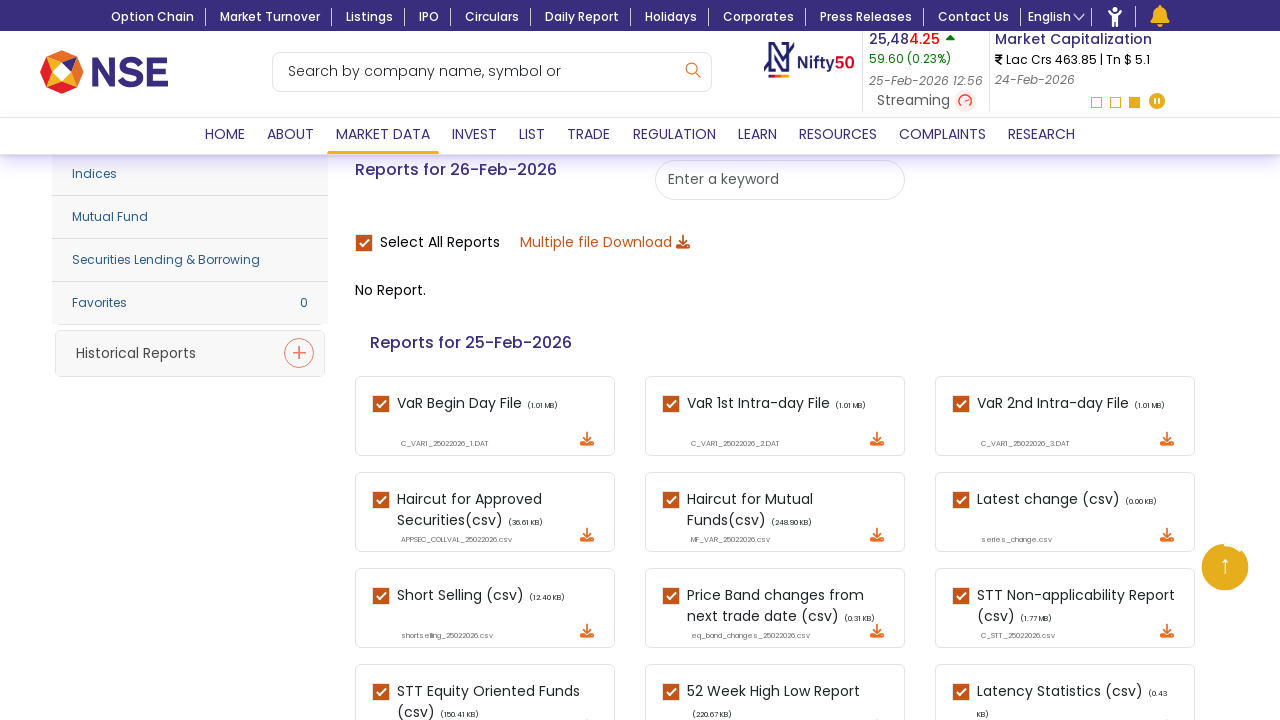

Clicked the multi-download link at (598, 242) on #MultiDwnld
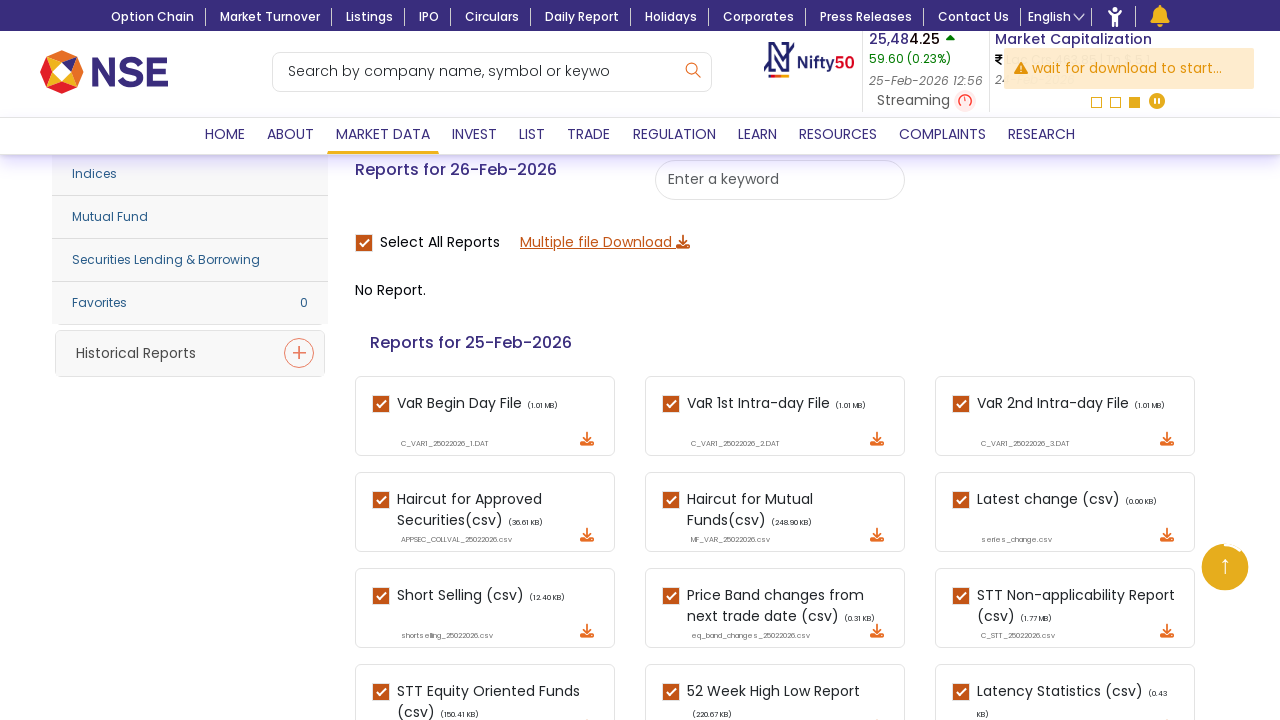

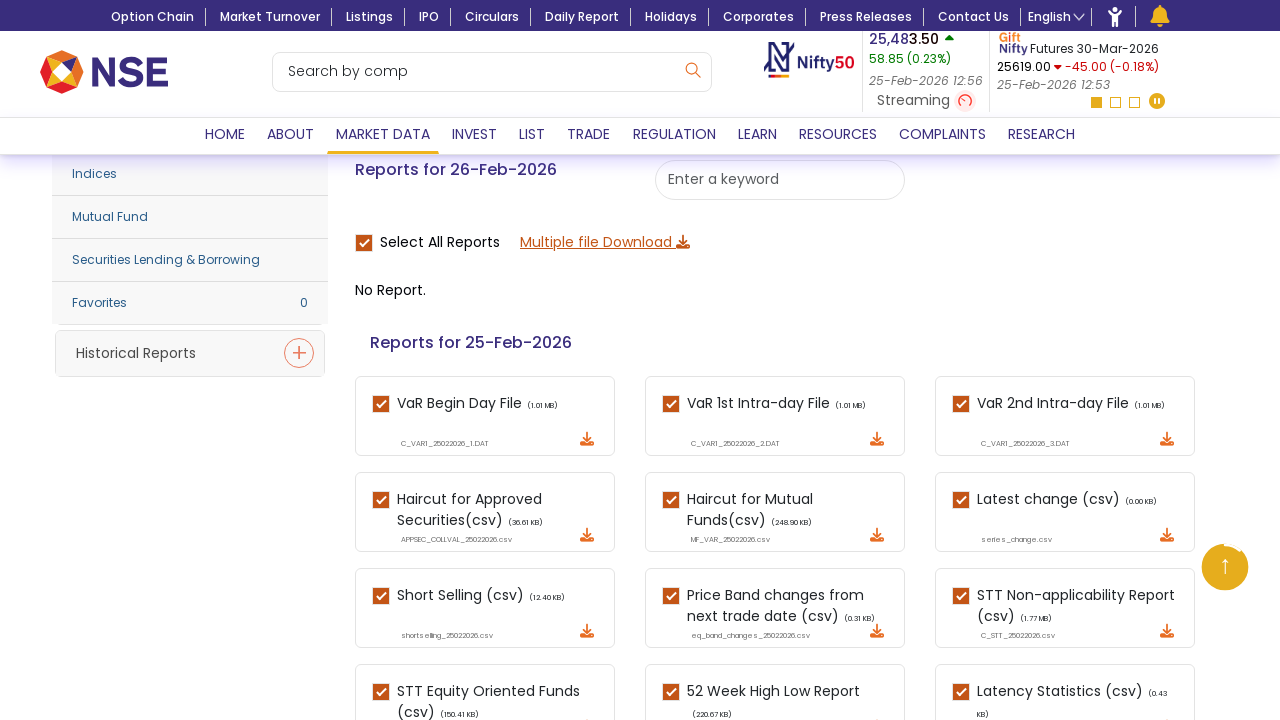